Tests un-marking items as complete by checking and then unchecking a todo item

Starting URL: https://demo.playwright.dev/todomvc

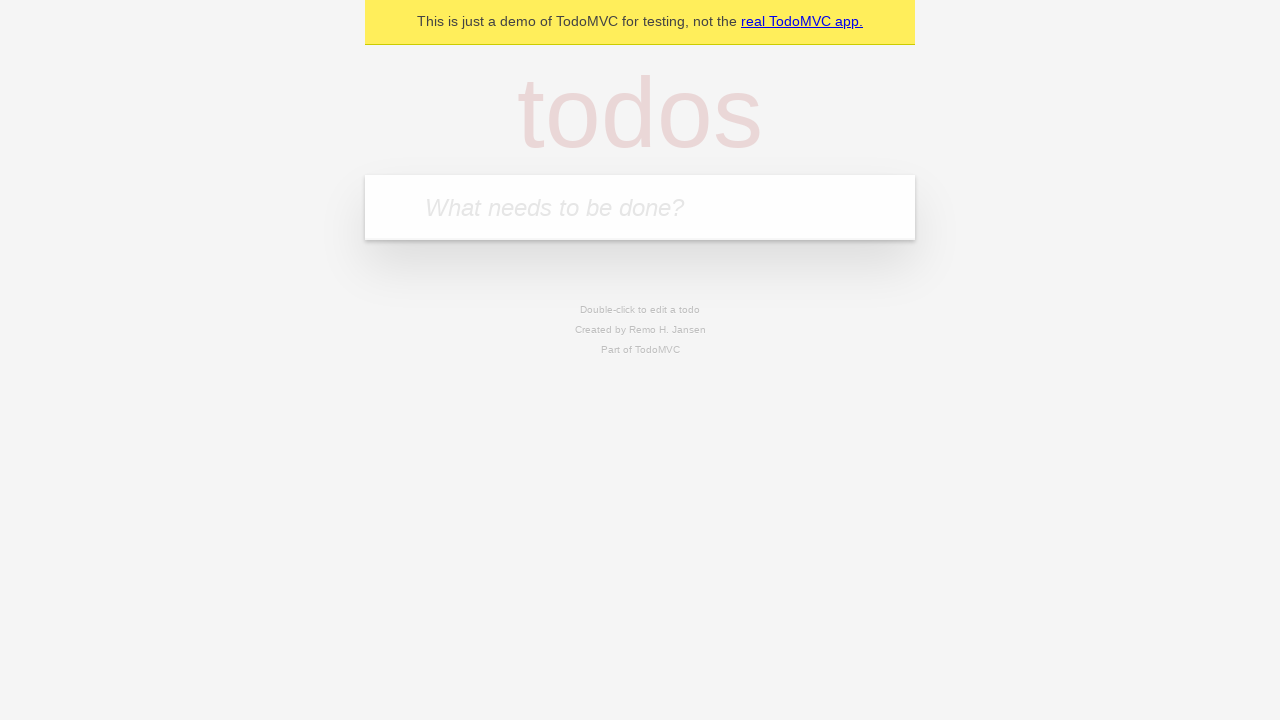

Filled new todo input with 'buy some cheese' on .new-todo
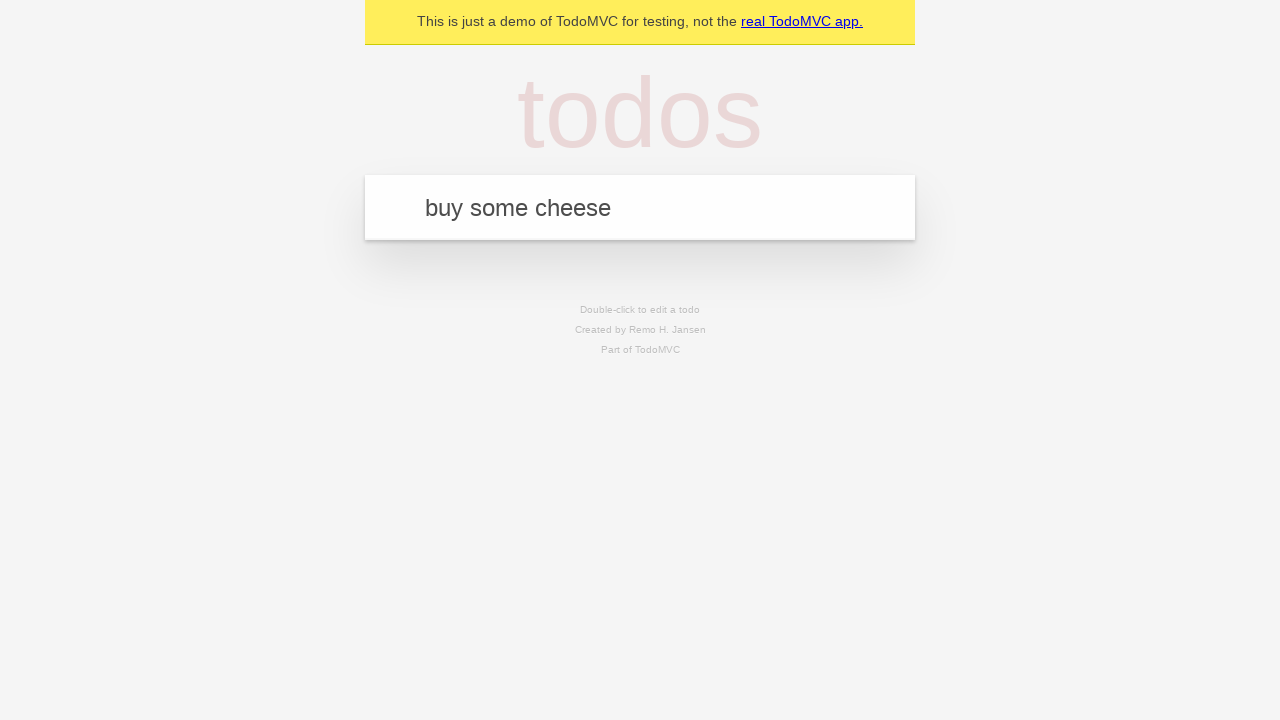

Pressed Enter to create first todo item on .new-todo
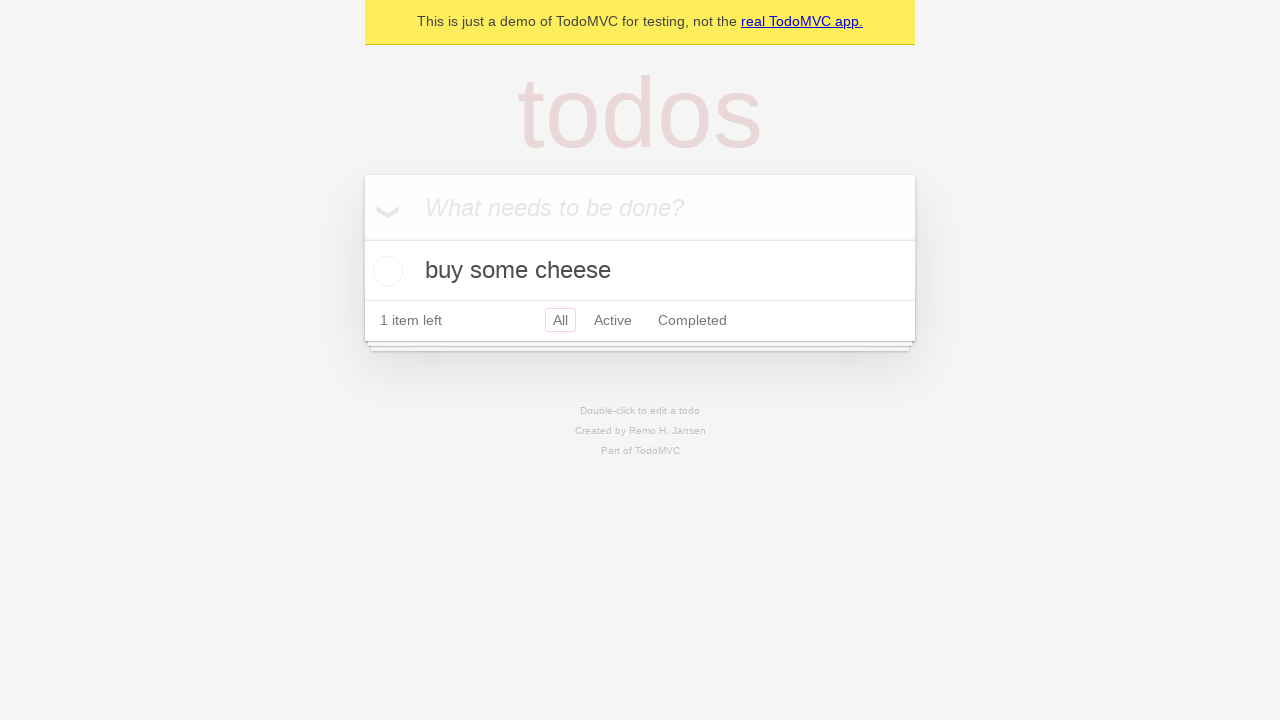

Filled new todo input with 'feed the cat' on .new-todo
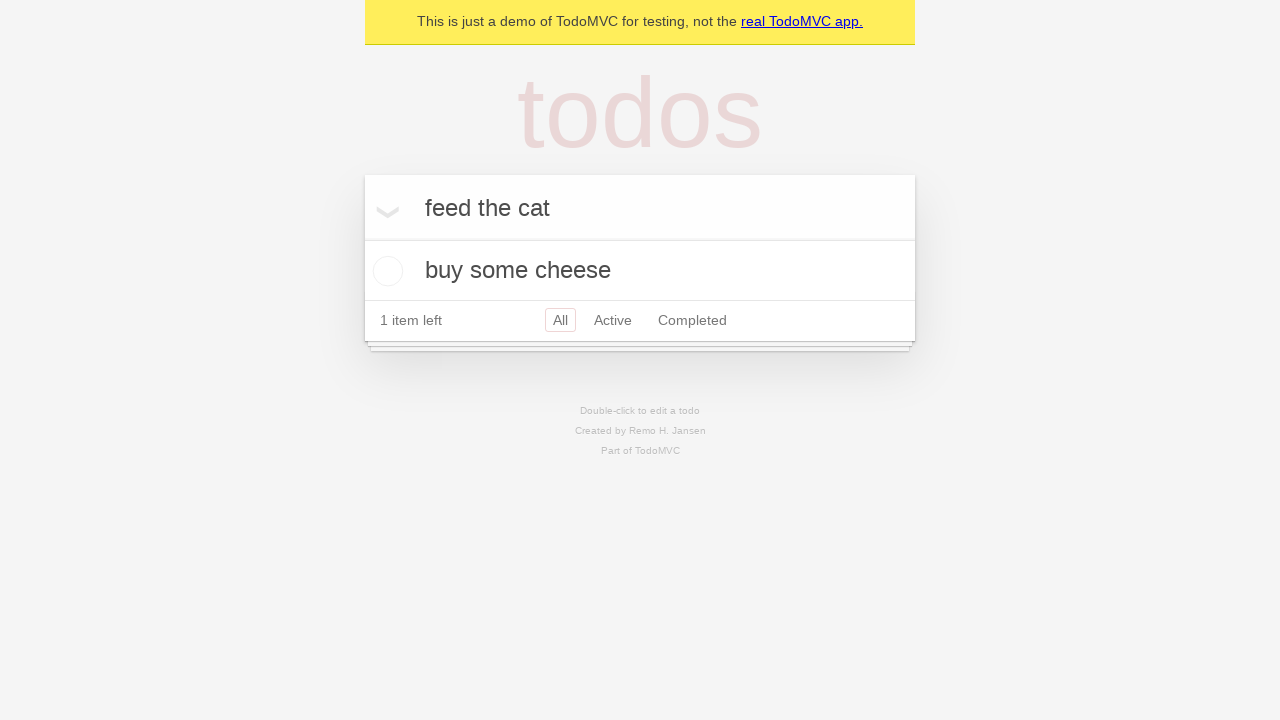

Pressed Enter to create second todo item on .new-todo
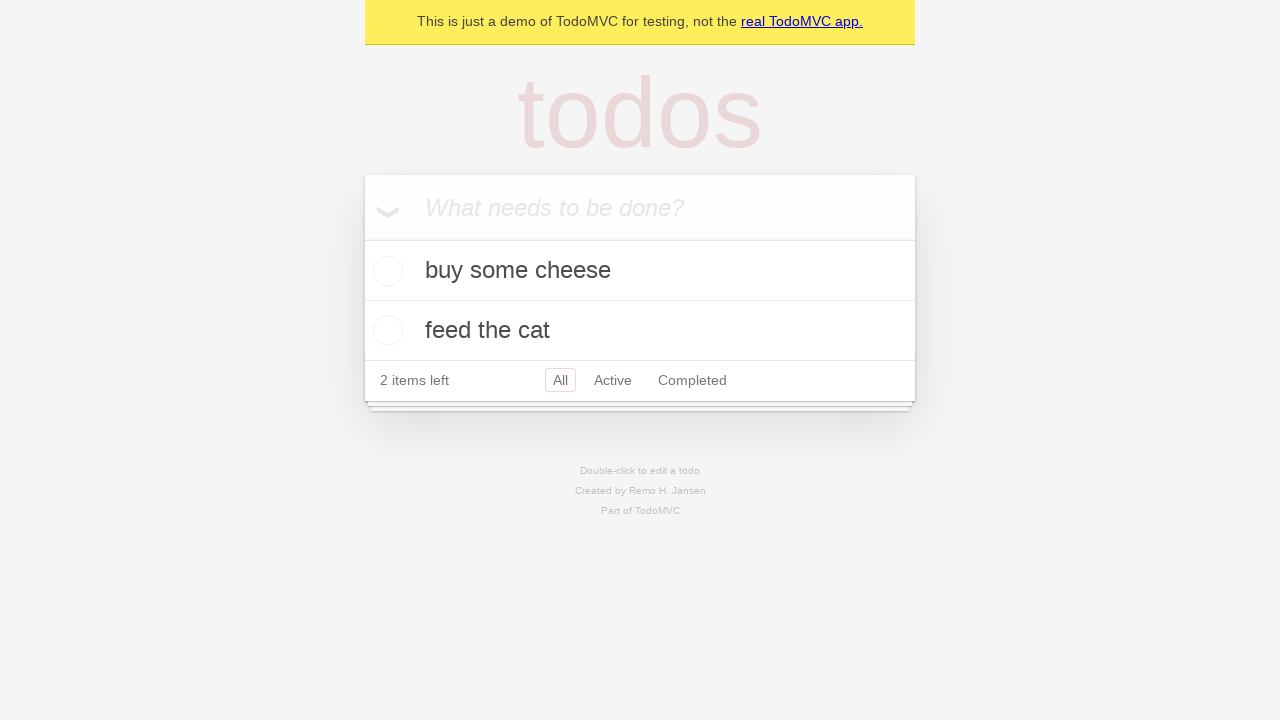

Waited for second todo item to appear in the list
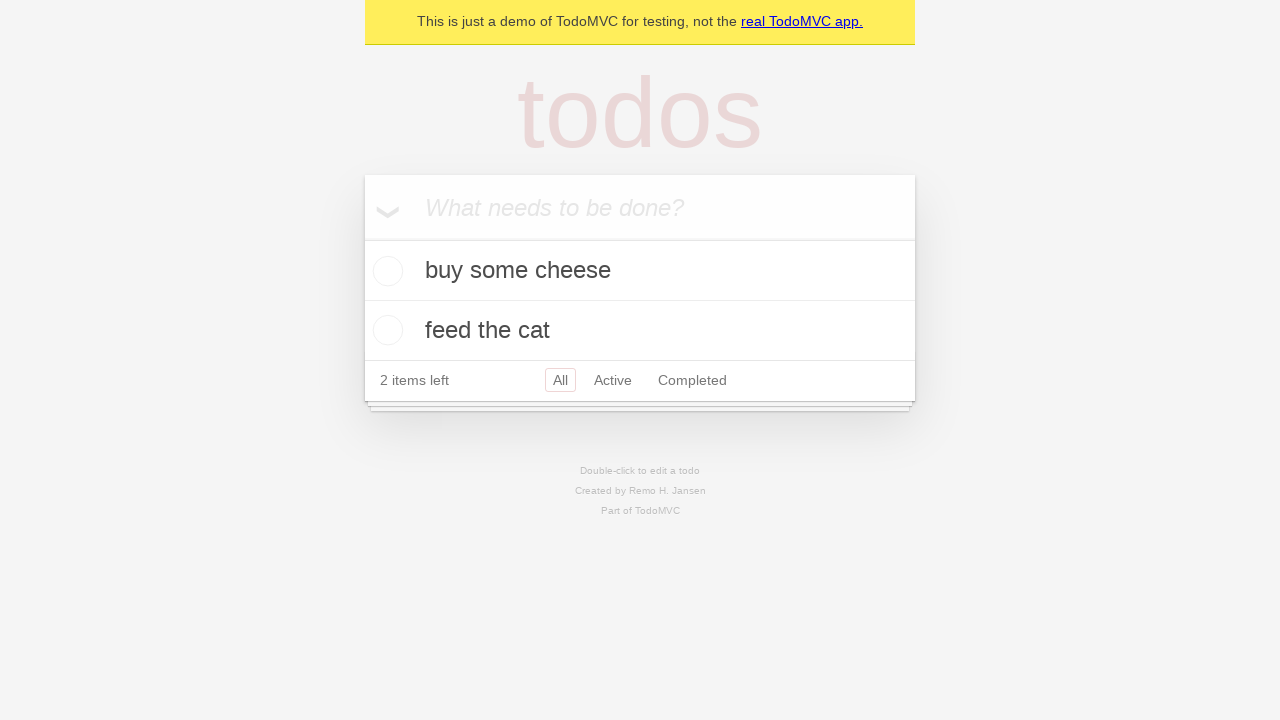

Checked the first todo item as complete at (385, 271) on .todo-list li >> nth=0 >> .toggle
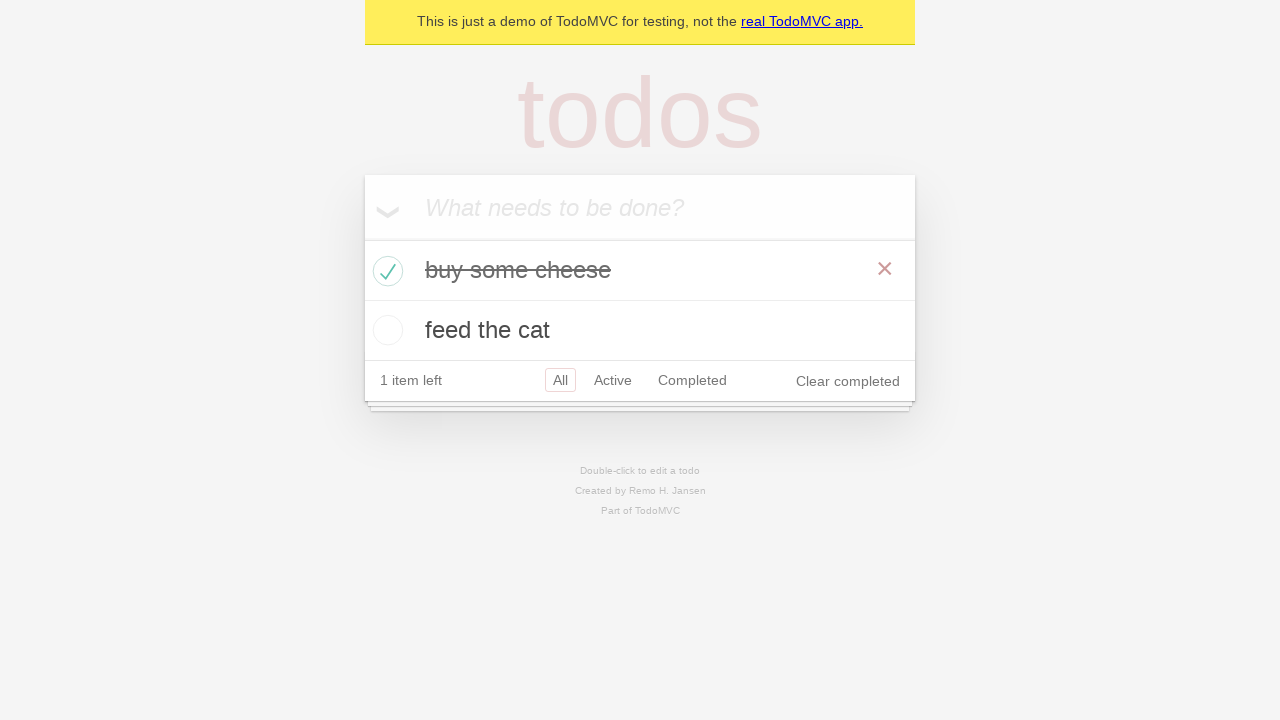

Unchecked the first todo item to mark it as incomplete at (385, 271) on .todo-list li >> nth=0 >> .toggle
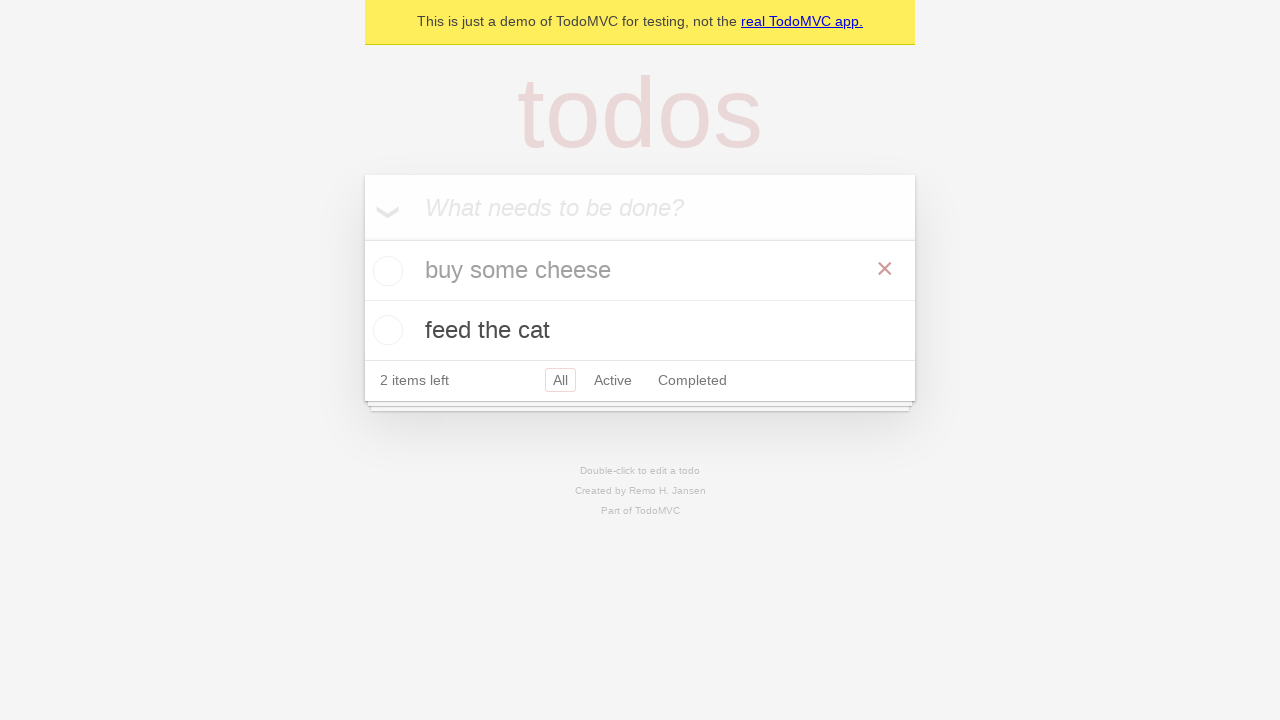

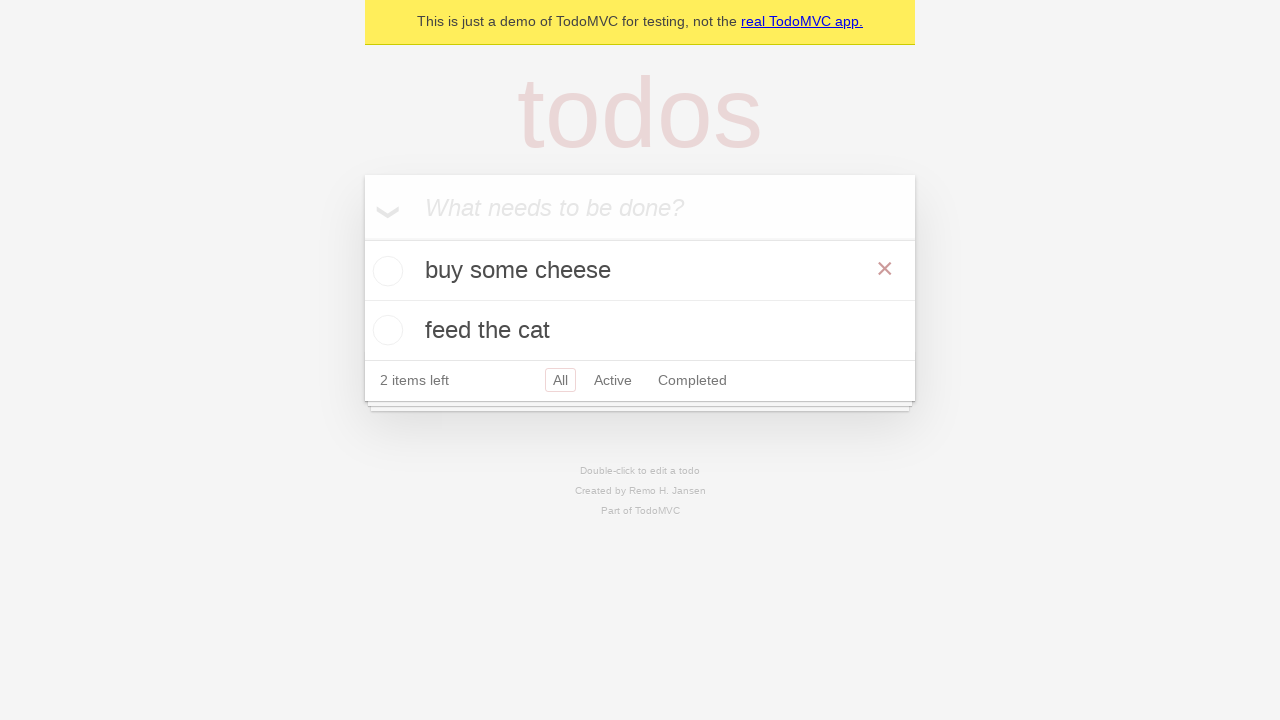